Tests table pagination functionality by iterating through pages using the next button to find a specific student entry in a paginated table.

Starting URL: http://www.syntaxprojects.com/table-pagination-demo.php

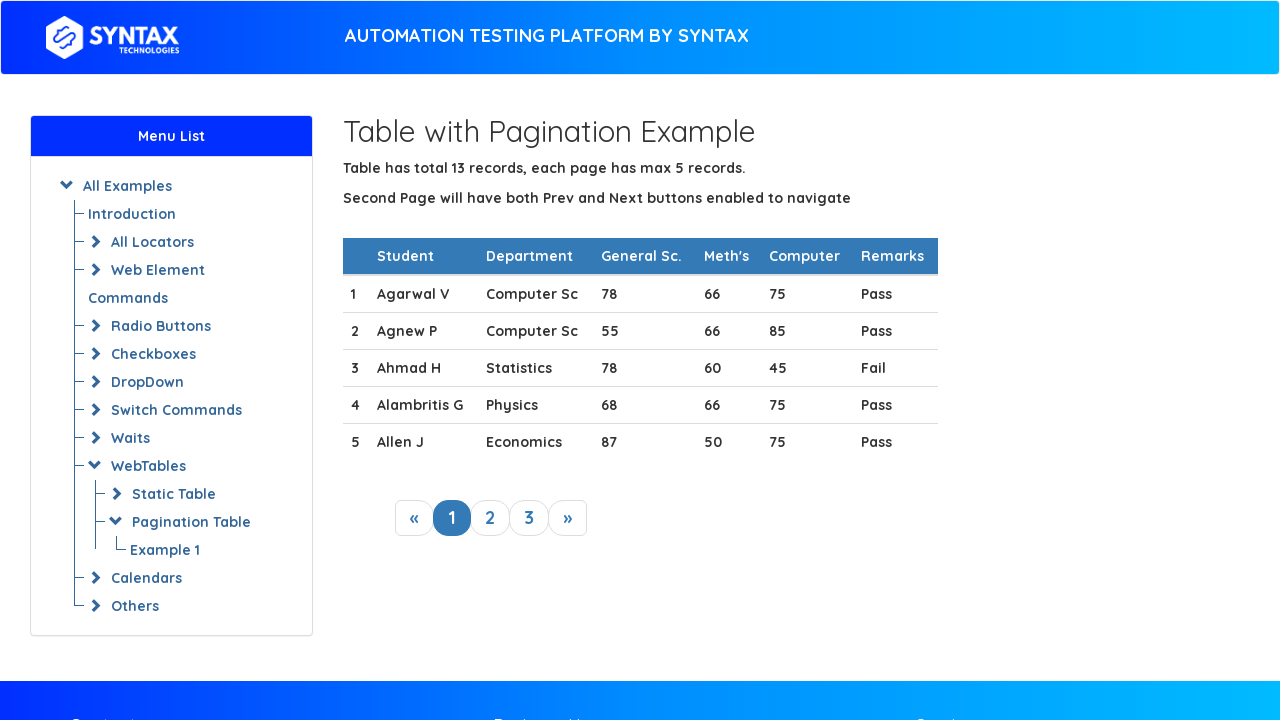

Waited for table to load with student rows
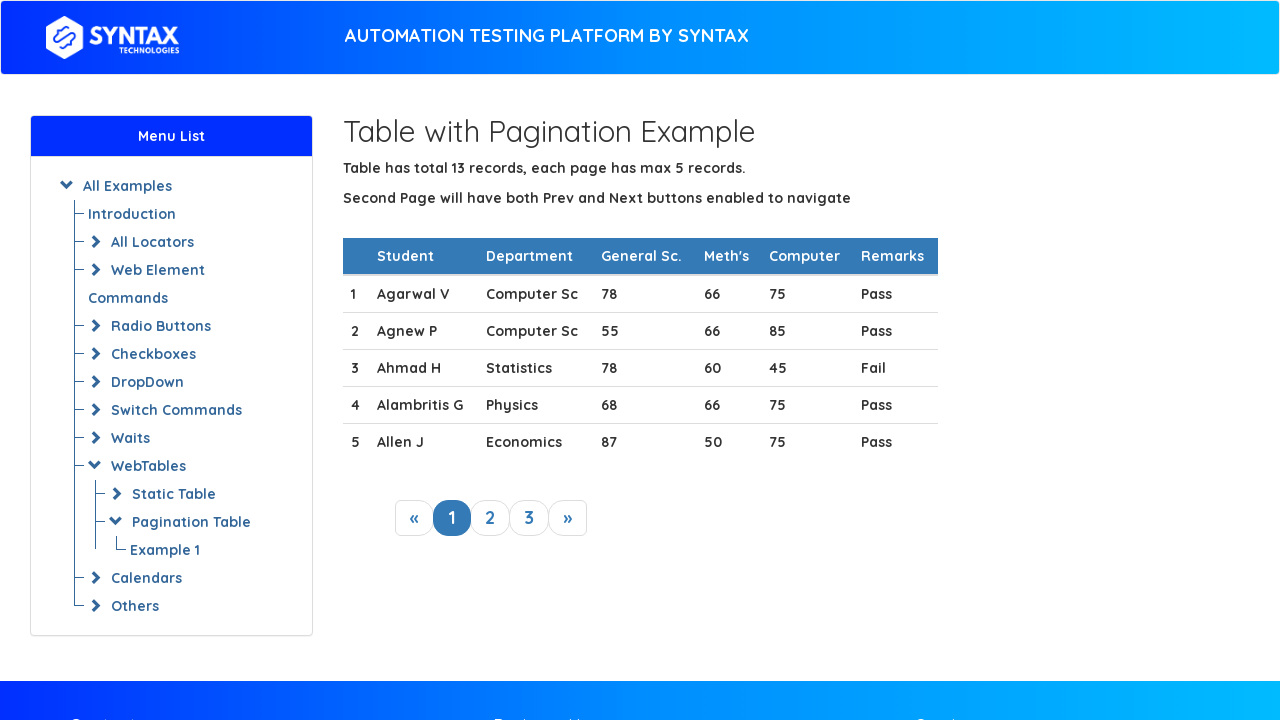

Retrieved all student rows from current page (page 1)
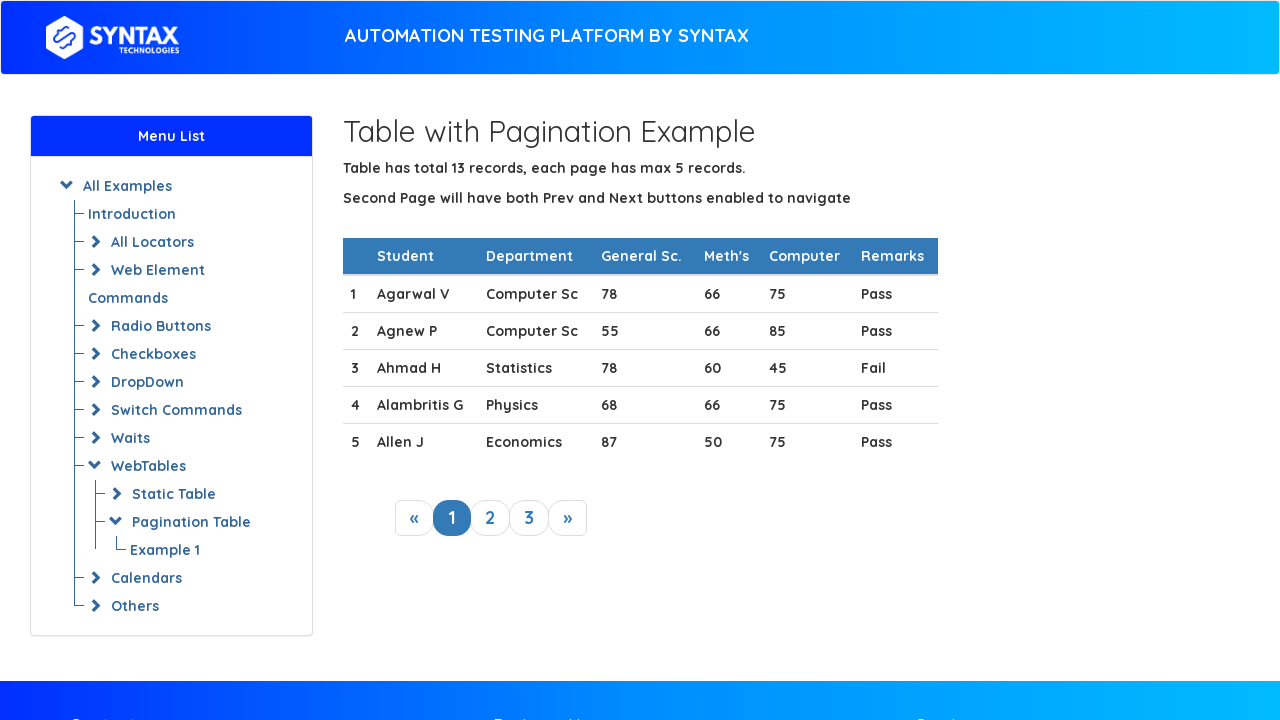

Clicked next button to navigate to next page at (568, 518) on xpath=//a[@class='next_link']
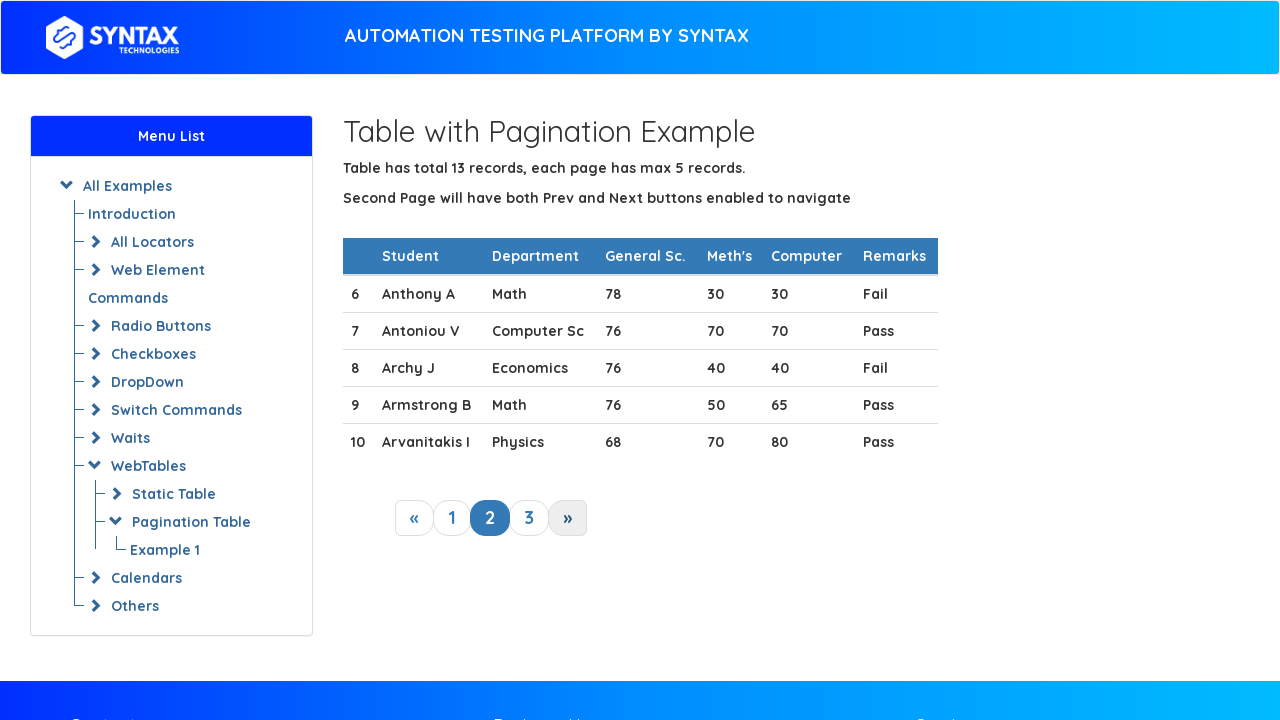

Waited 500ms for table to update with next page content
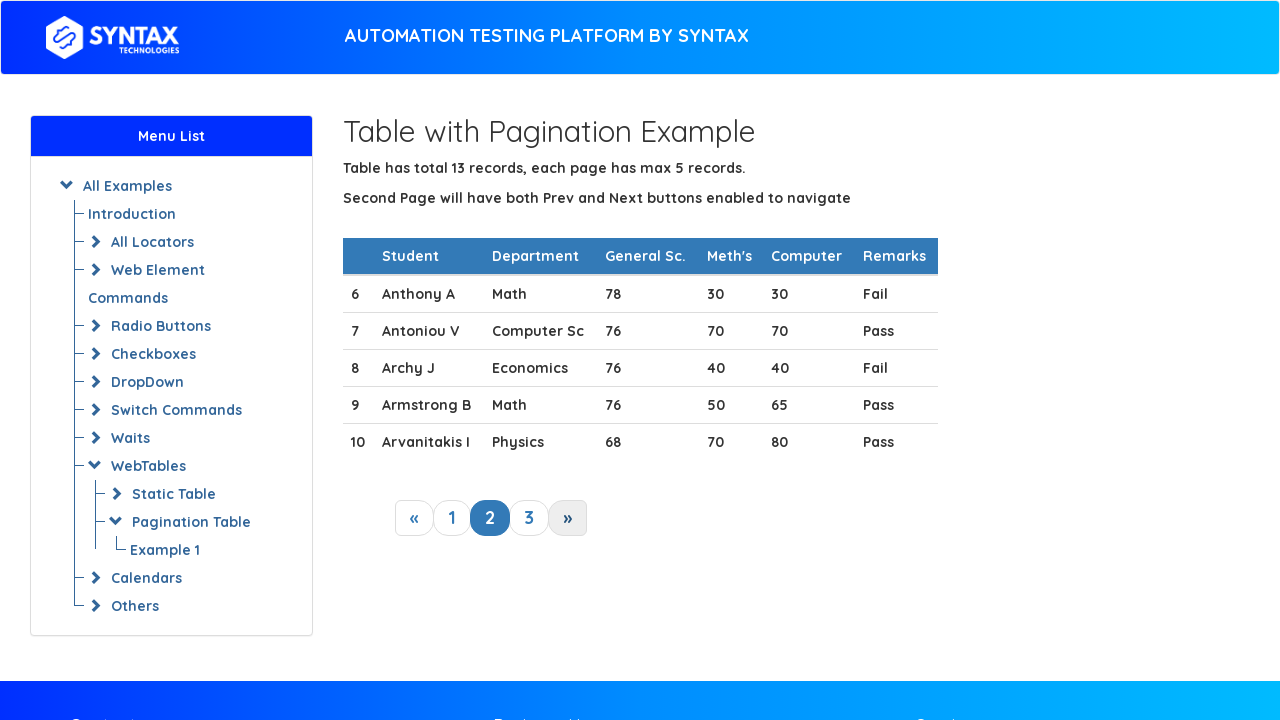

Retrieved all student rows from current page (page 2)
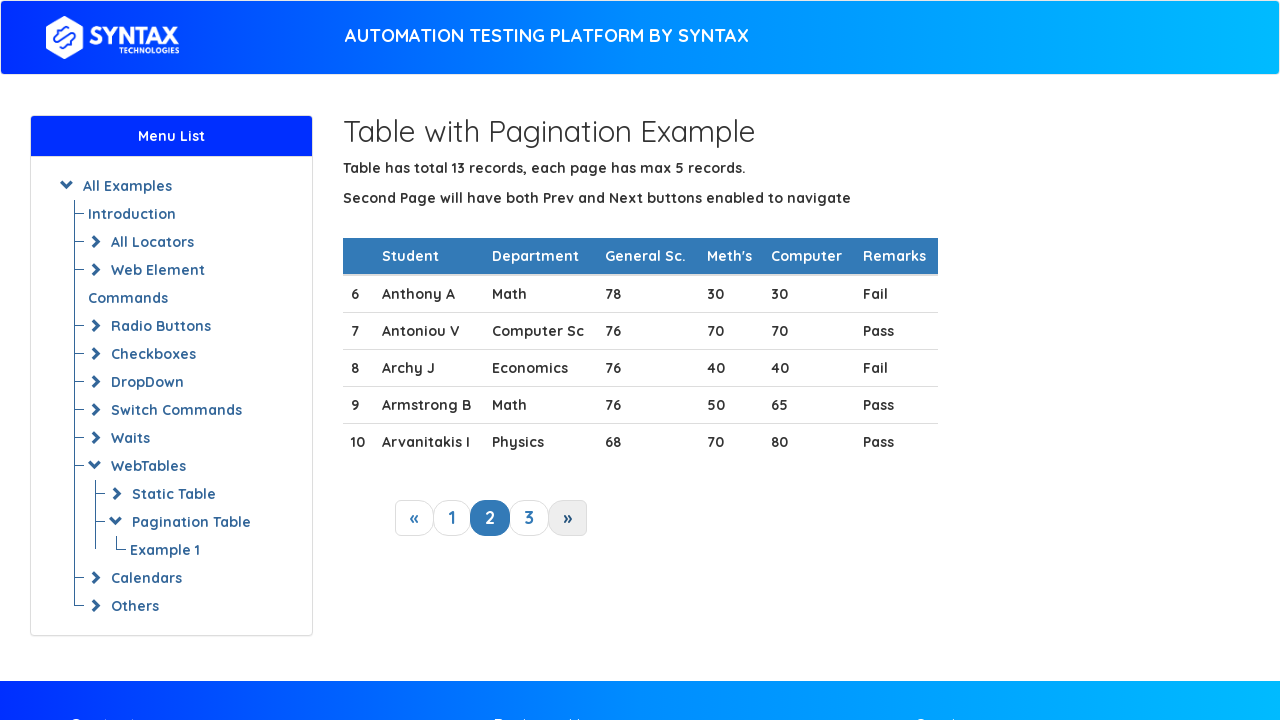

Found target student 'Archy J' in table
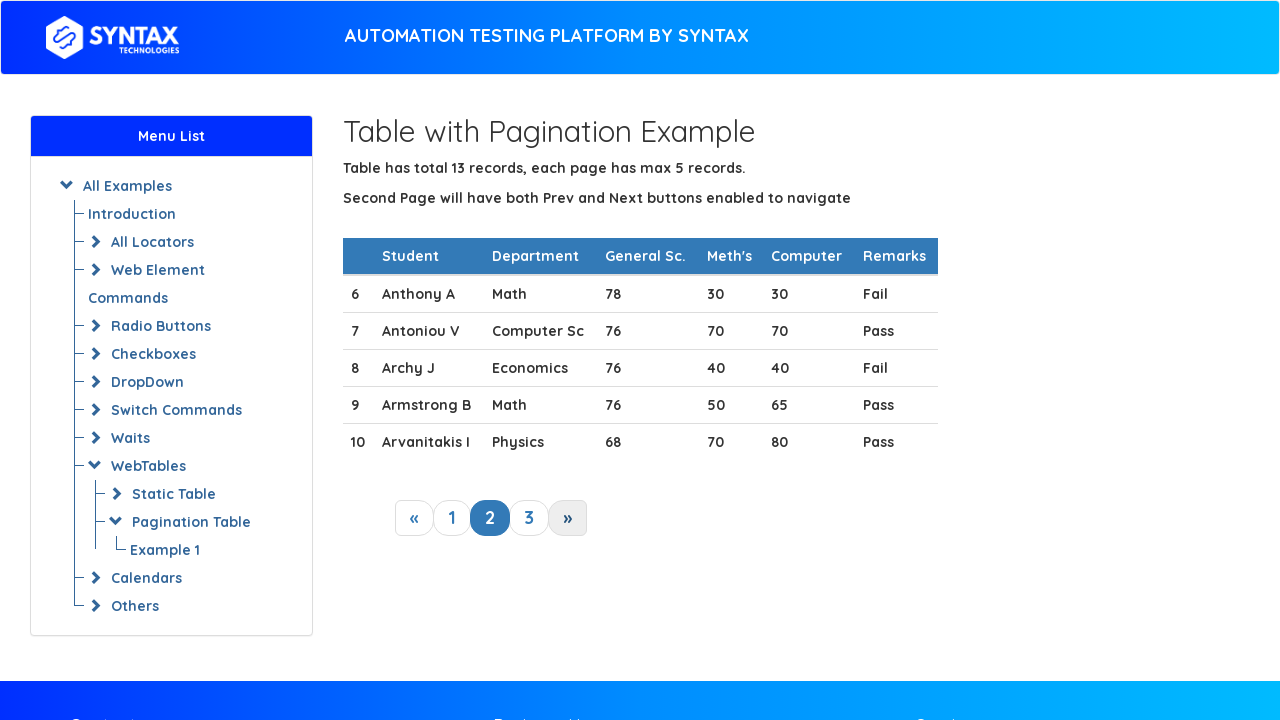

Verified that student 'Archy J' was successfully found in paginated table
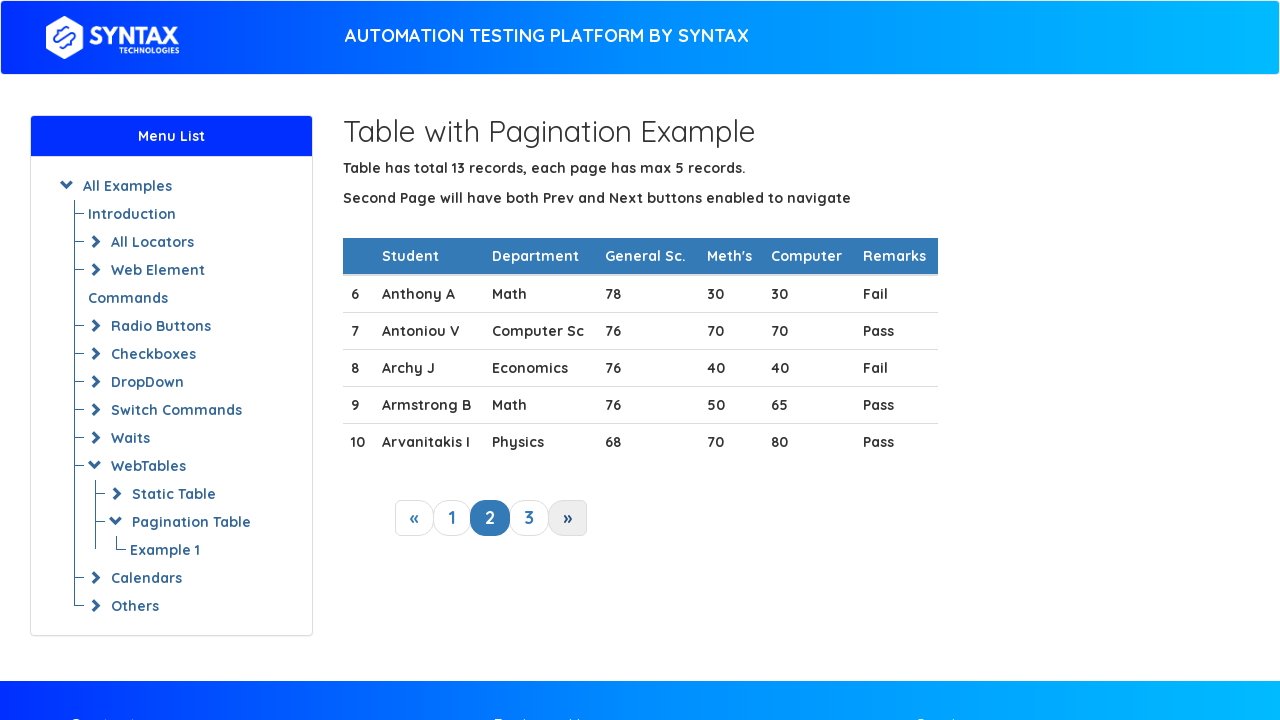

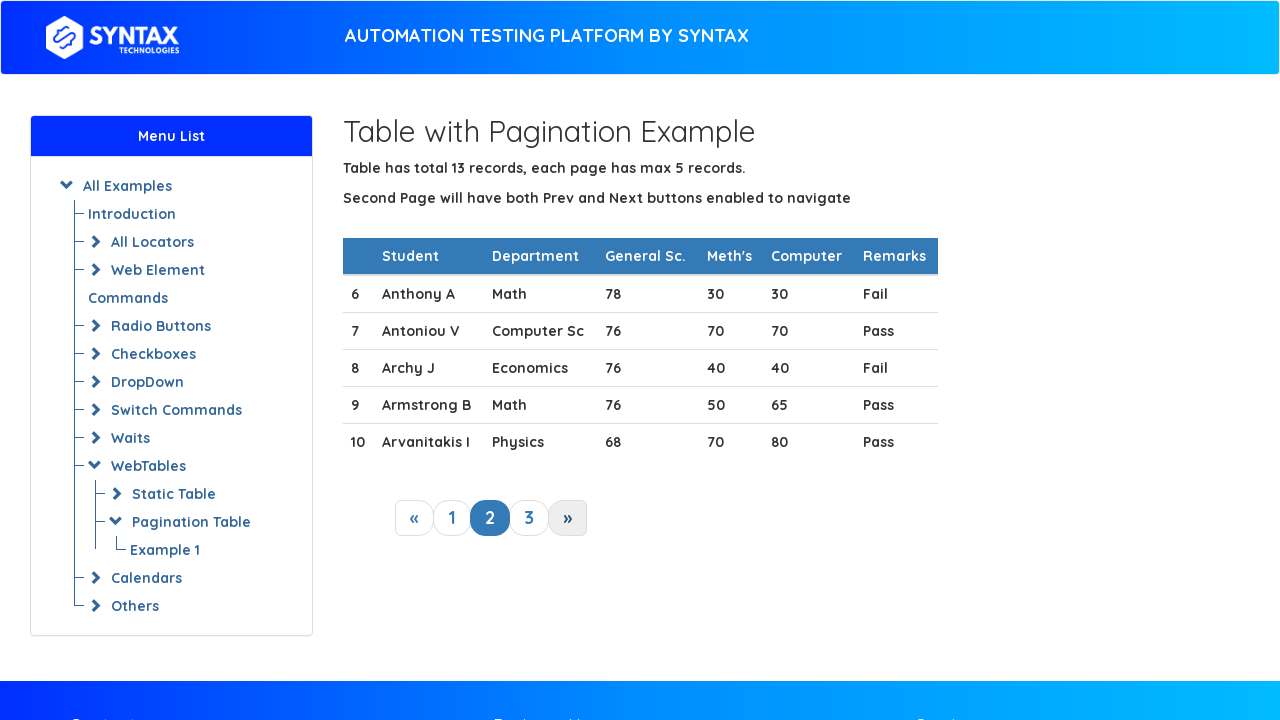